Tests the Playwright documentation website by verifying the page title, checking the "Get Started" link attributes, clicking it, and verifying navigation to the intro documentation page

Starting URL: http://playwright.dev

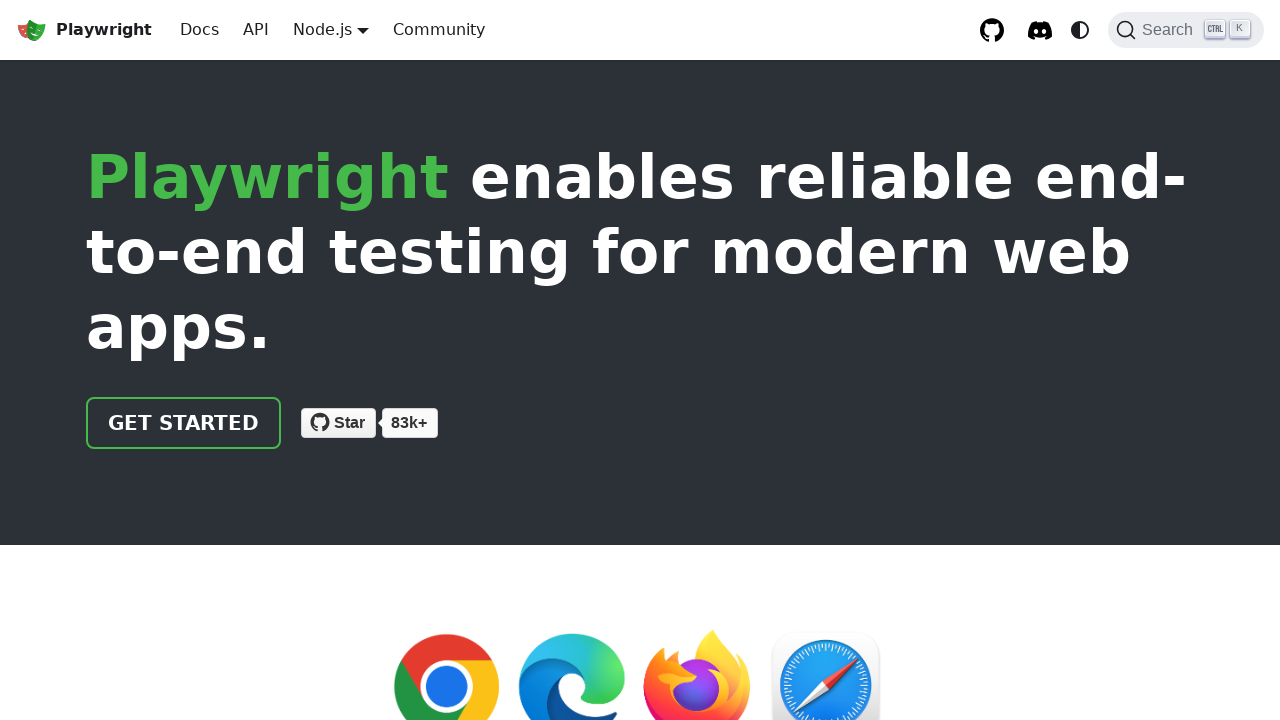

Verified page title is 'Fast and reliable end-to-end testing for modern web apps | Playwright'
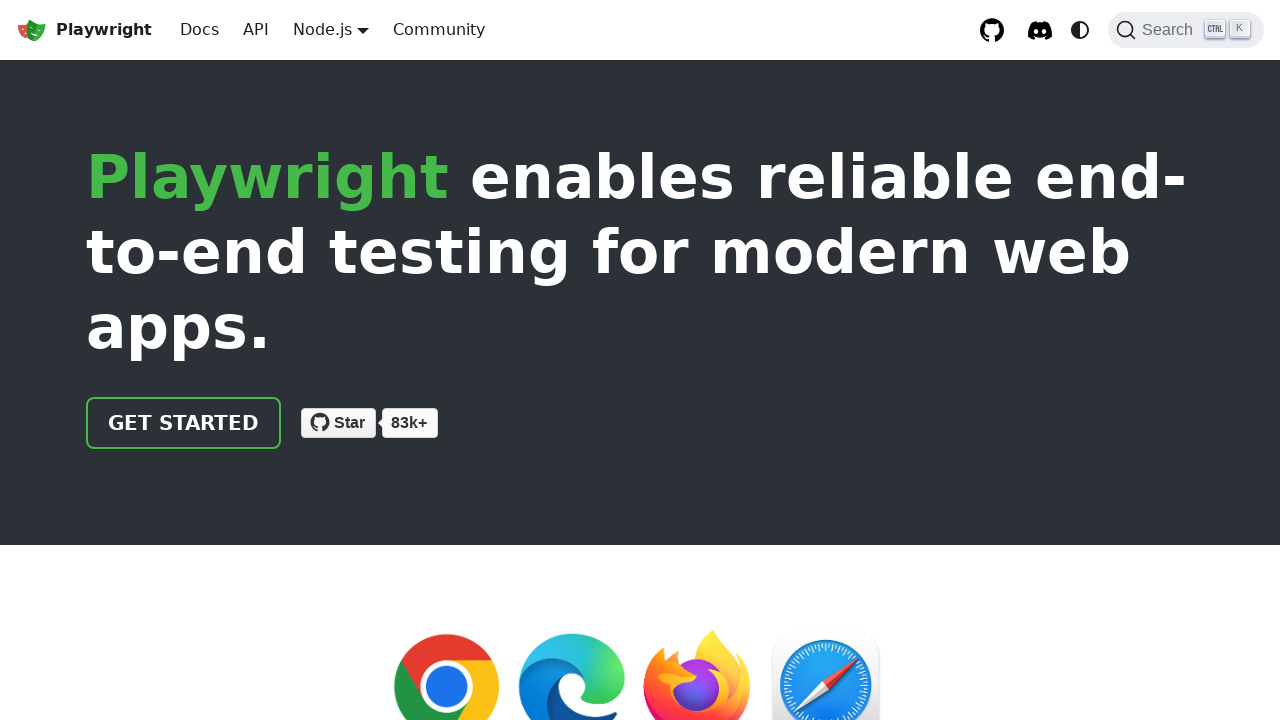

Located 'Get Started' link element
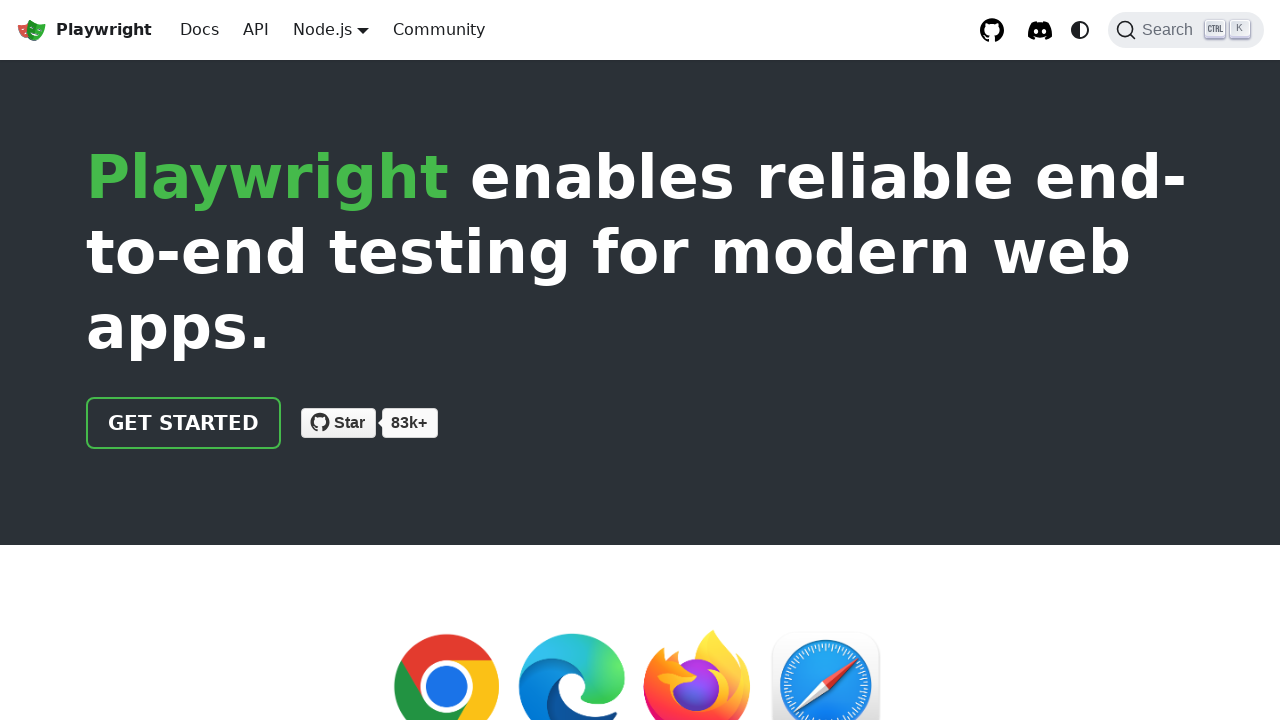

Verified 'Get Started' link has href attribute '/docs/intro'
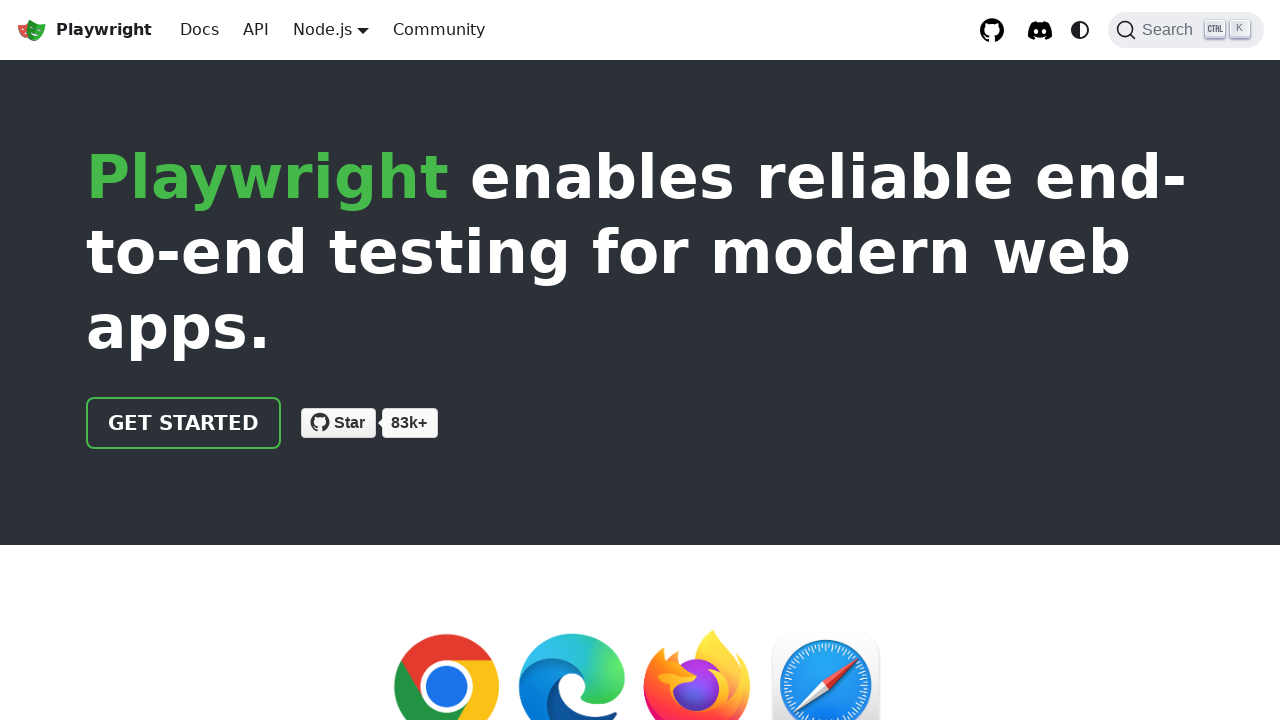

Clicked 'Get Started' link at (184, 423) on text=Get Started
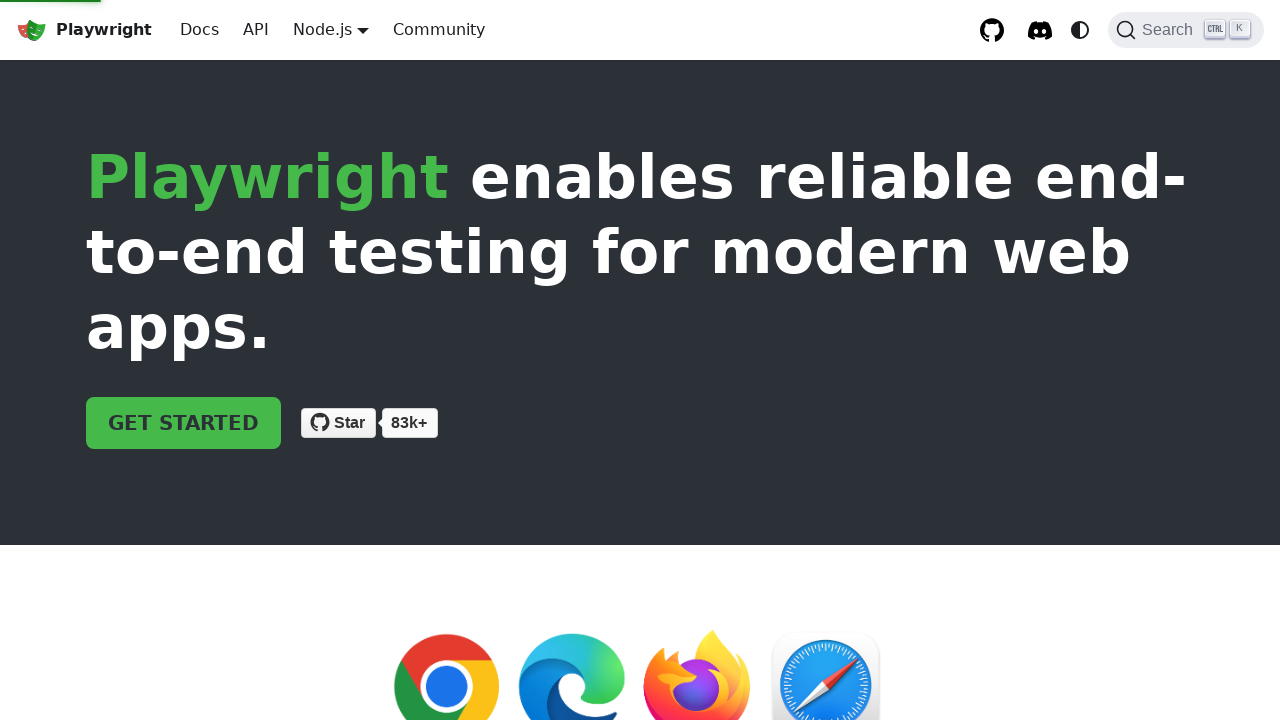

Verified navigation to intro documentation page at 'https://playwright.dev/docs/intro'
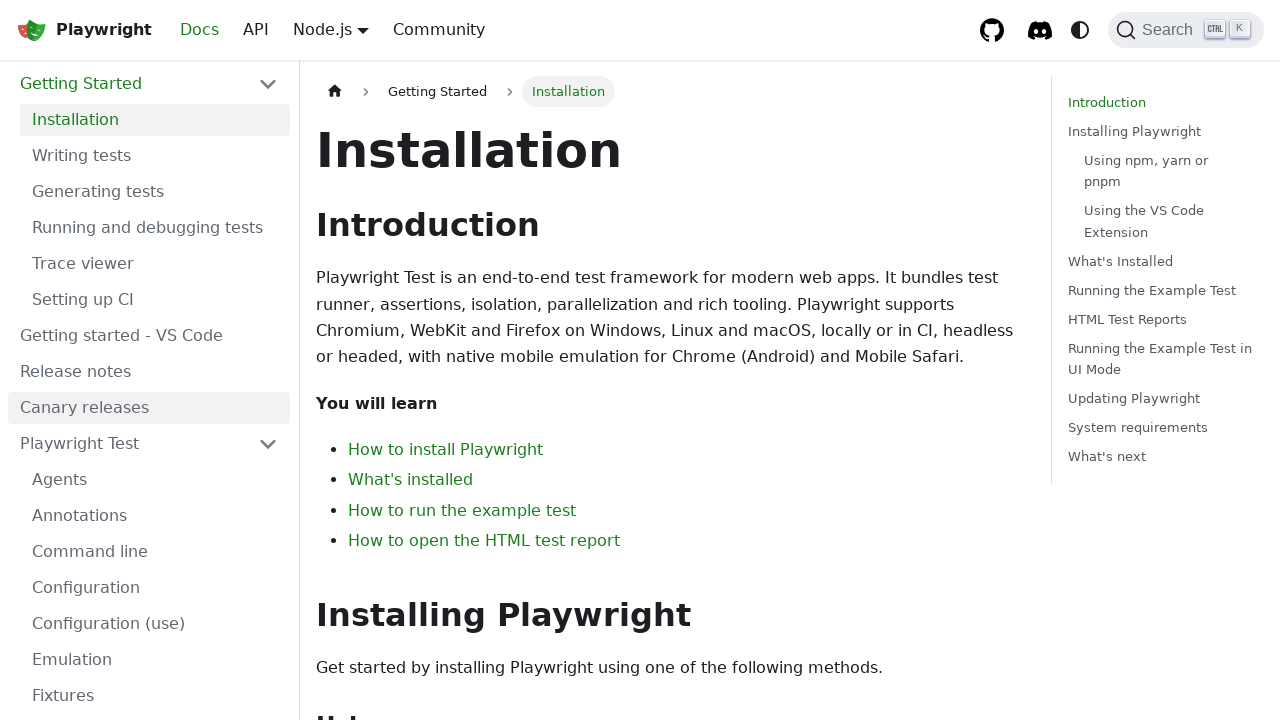

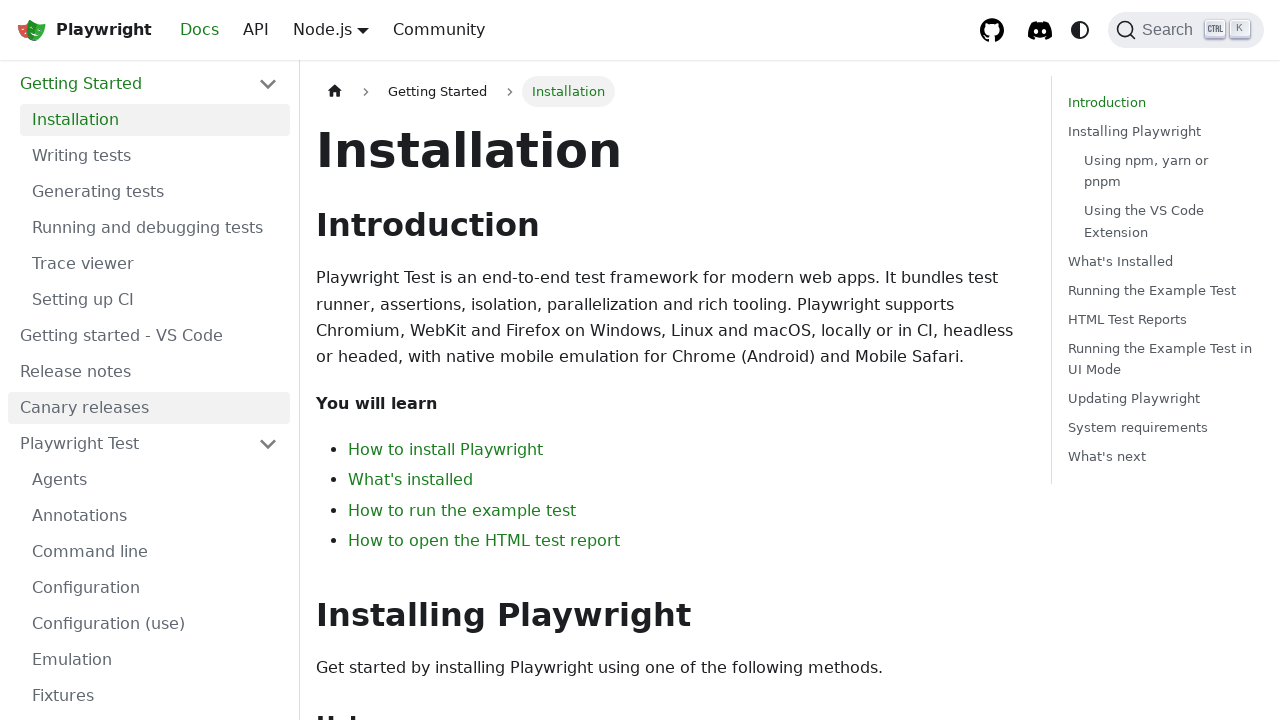